Tests axis-restricted dragging by dragging elements that are constrained to X-only and Y-only movement

Starting URL: https://demoqa.com/dragabble

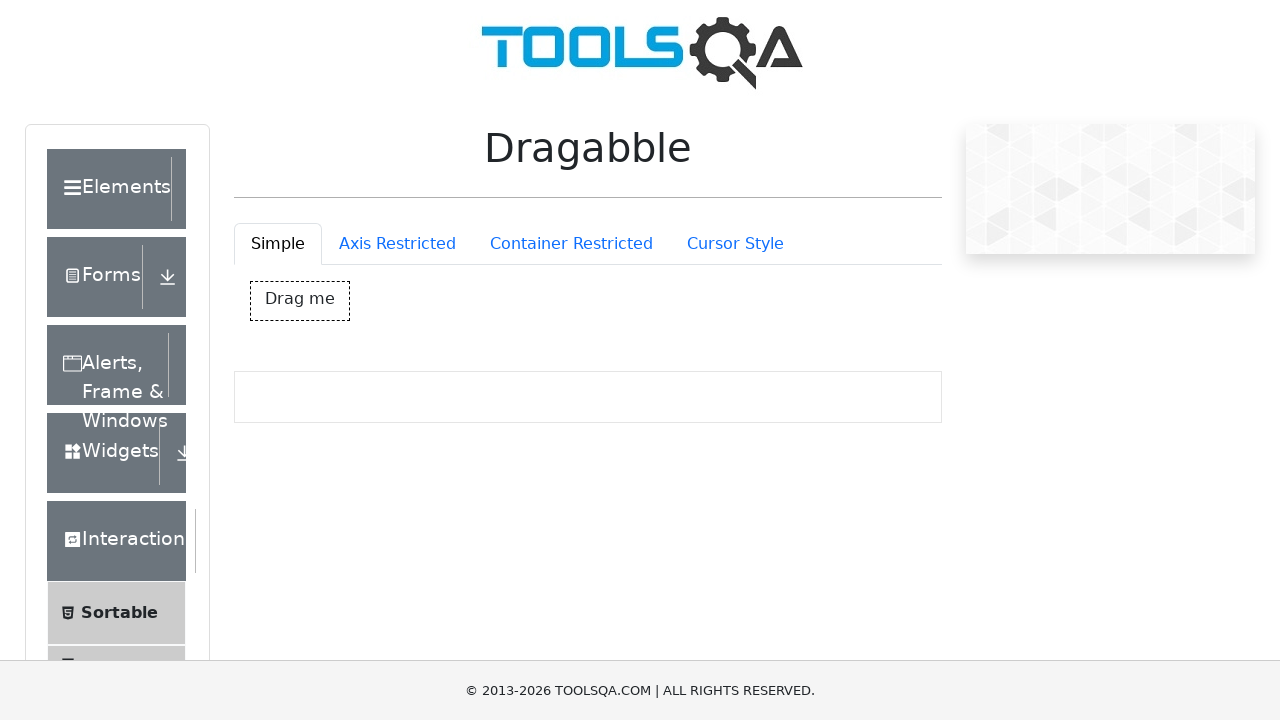

Scrolled Axis Restriction tab into view
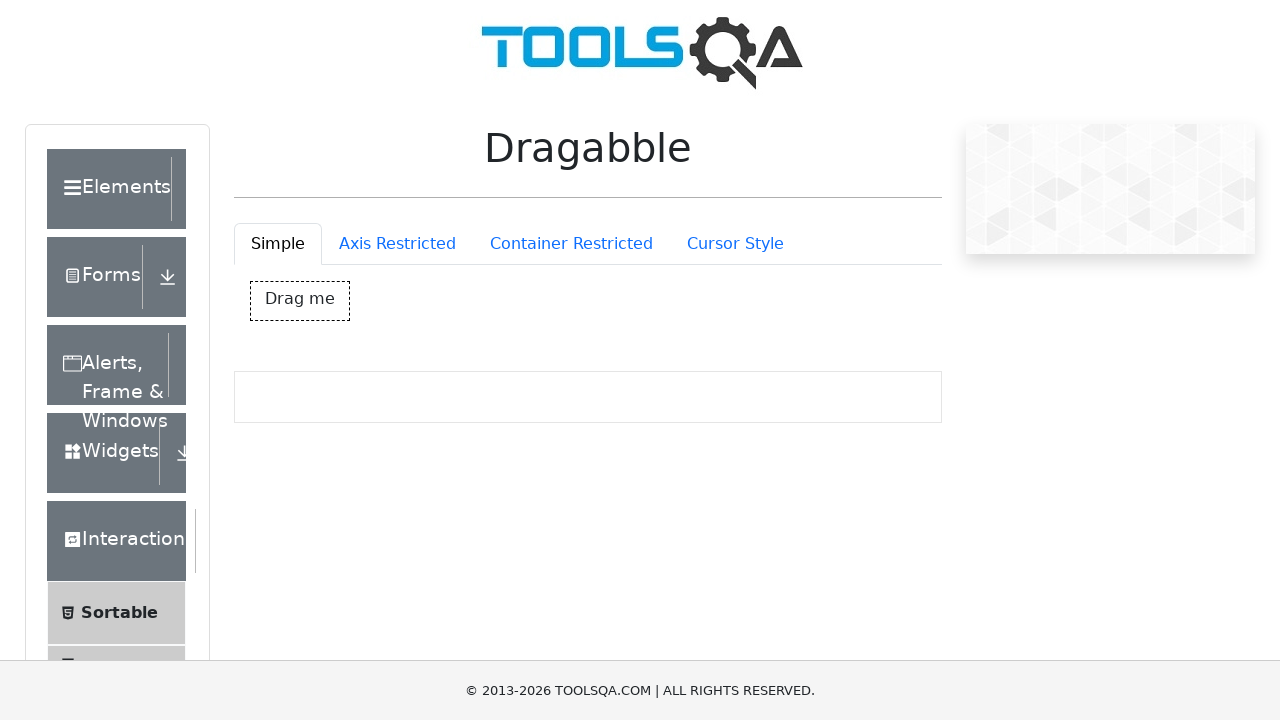

Clicked Axis Restriction tab at (397, 244) on #draggableExample-tab-axisRestriction
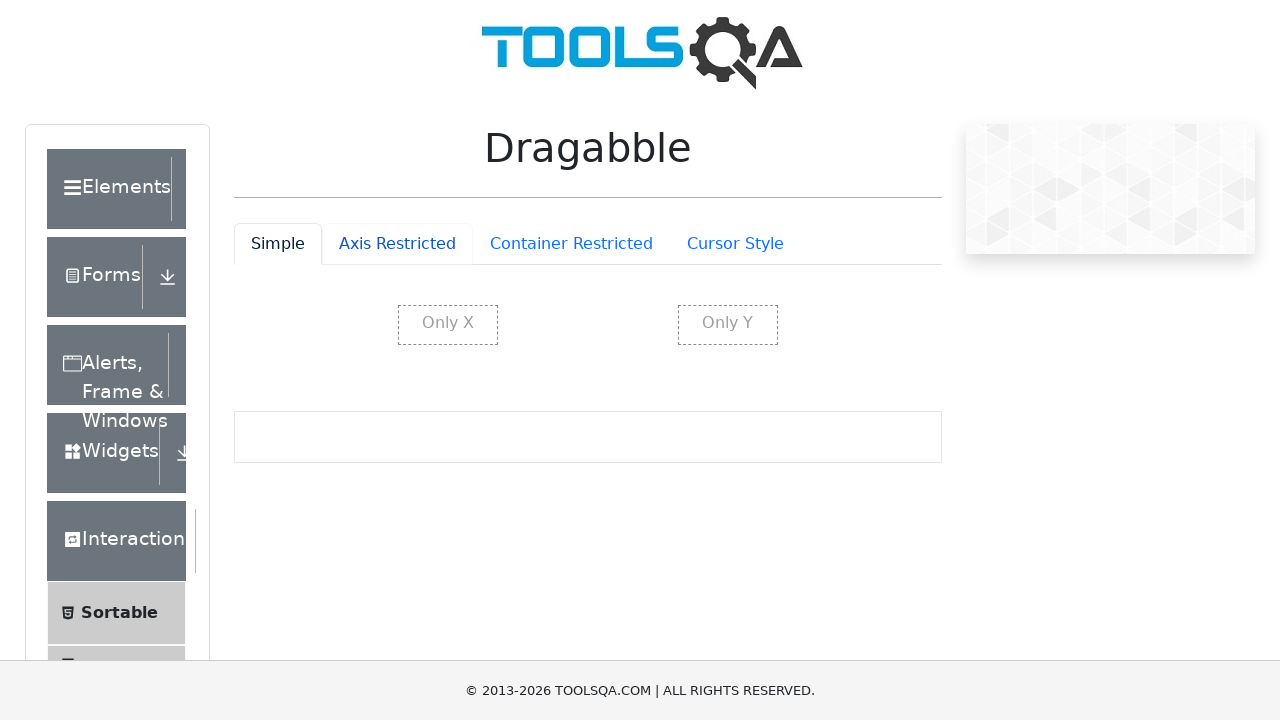

Located X-axis restricted element
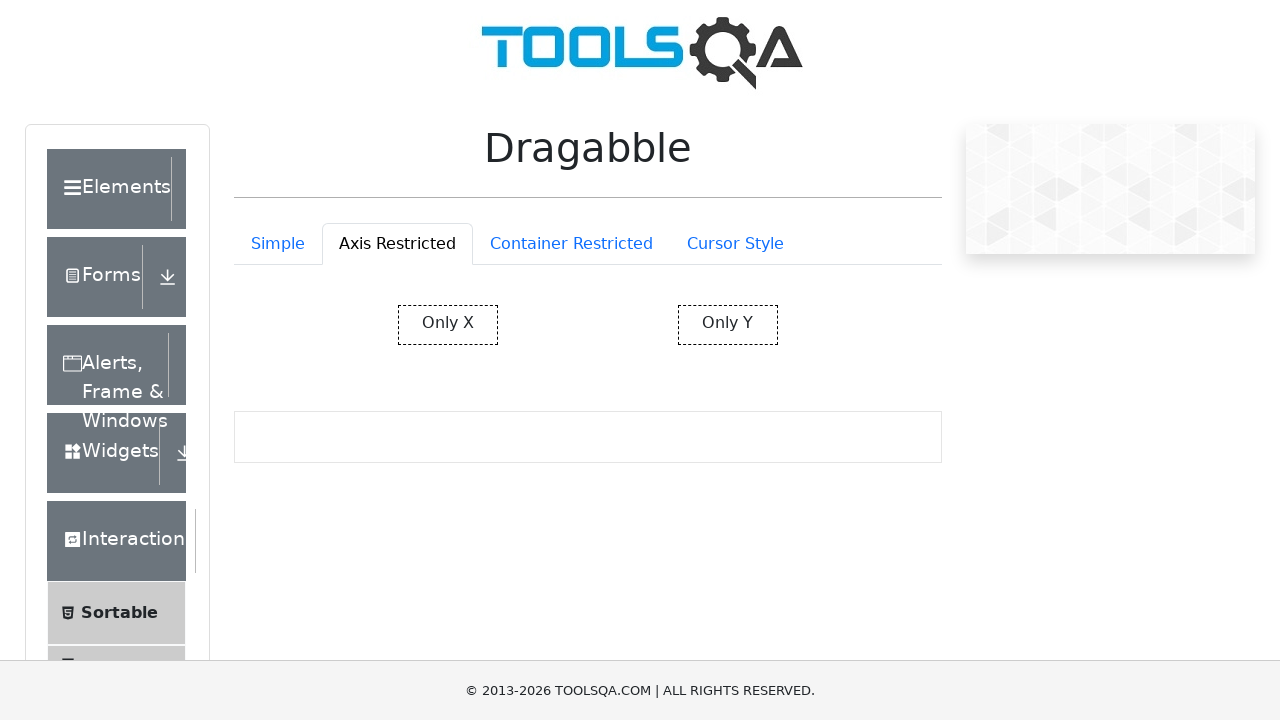

Moved mouse to center of X-axis restricted element at (448, 325)
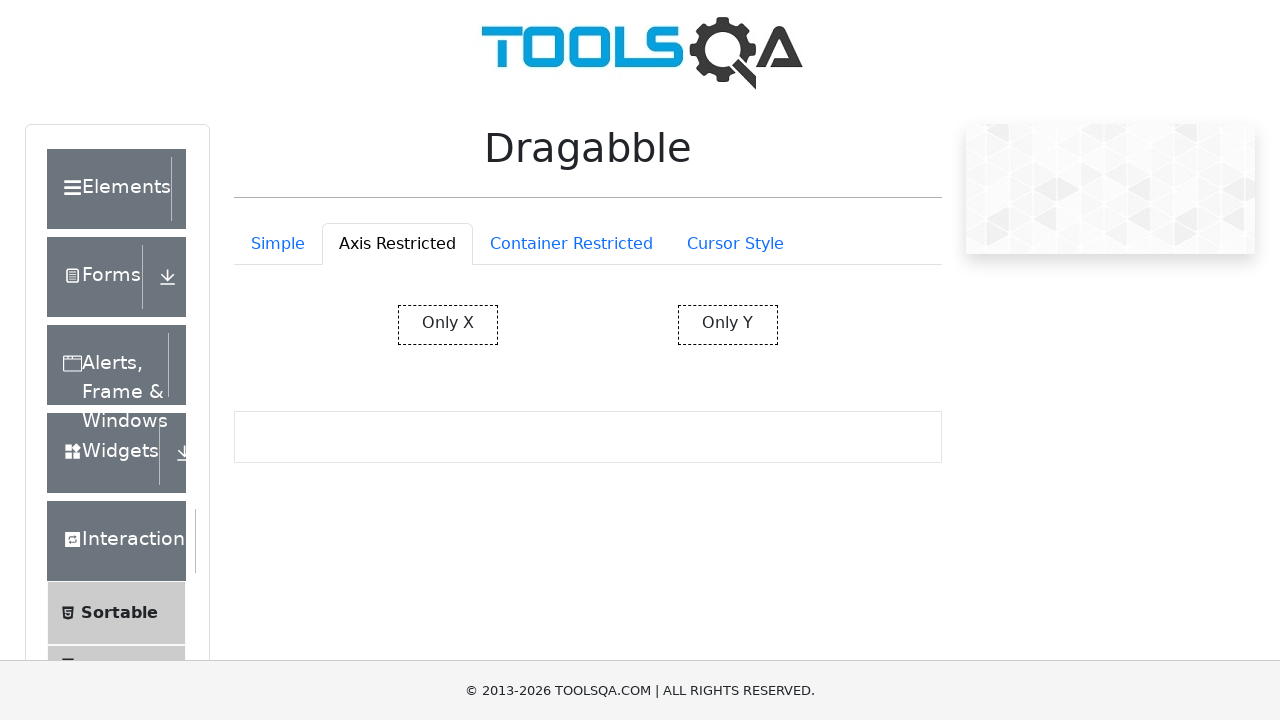

Pressed mouse button down on X-axis restricted element at (448, 325)
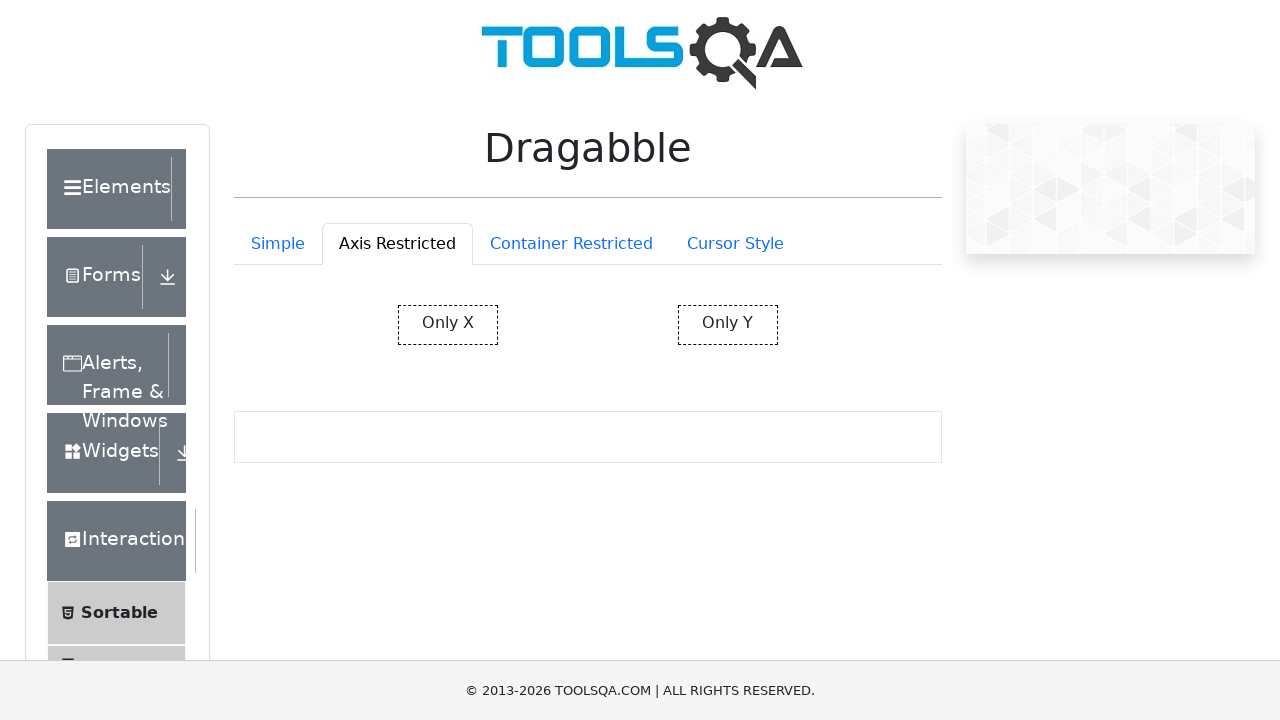

Dragged X-axis restricted element (attempted Y movement should be ignored) at (548, 375)
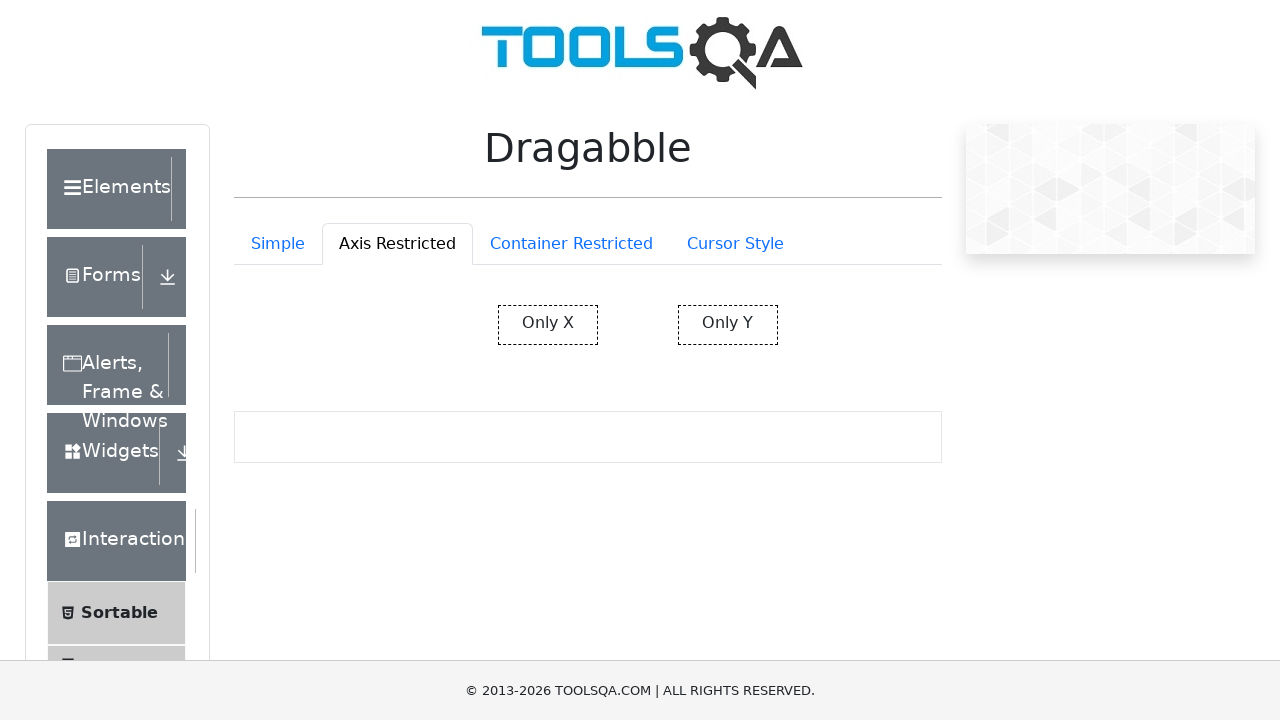

Released mouse button after dragging X-axis restricted element at (548, 375)
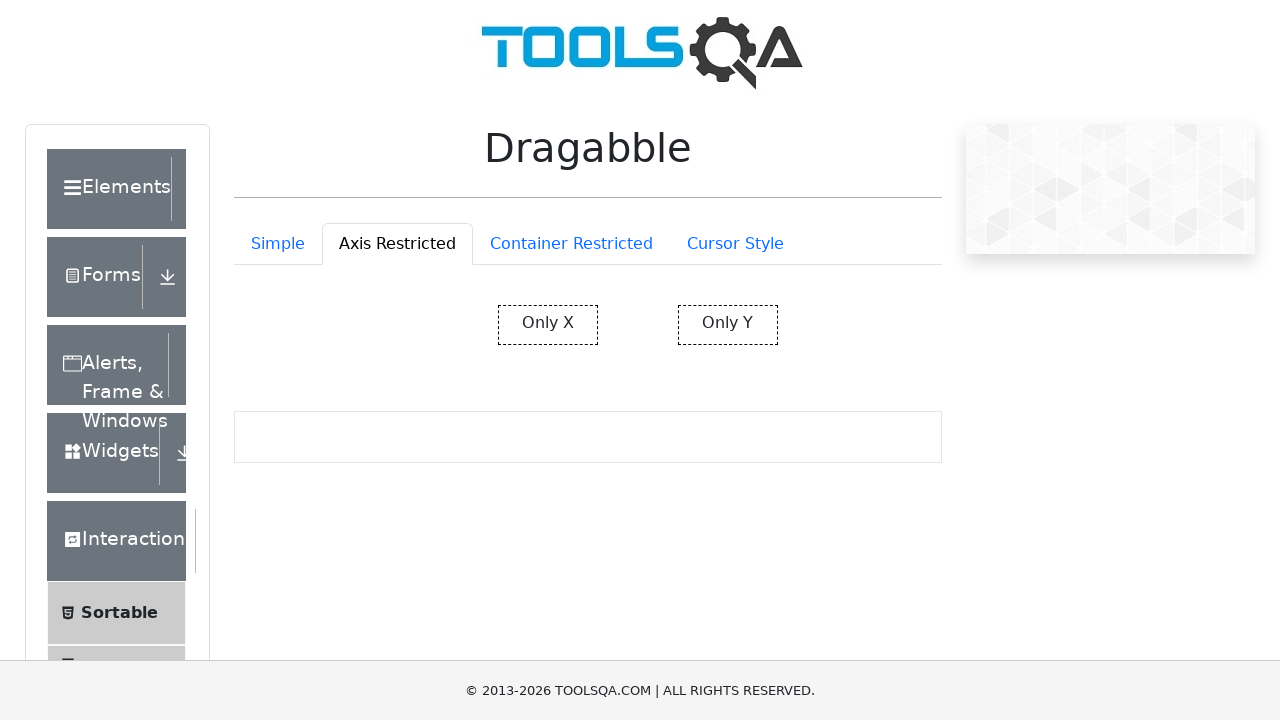

Located Y-axis restricted element
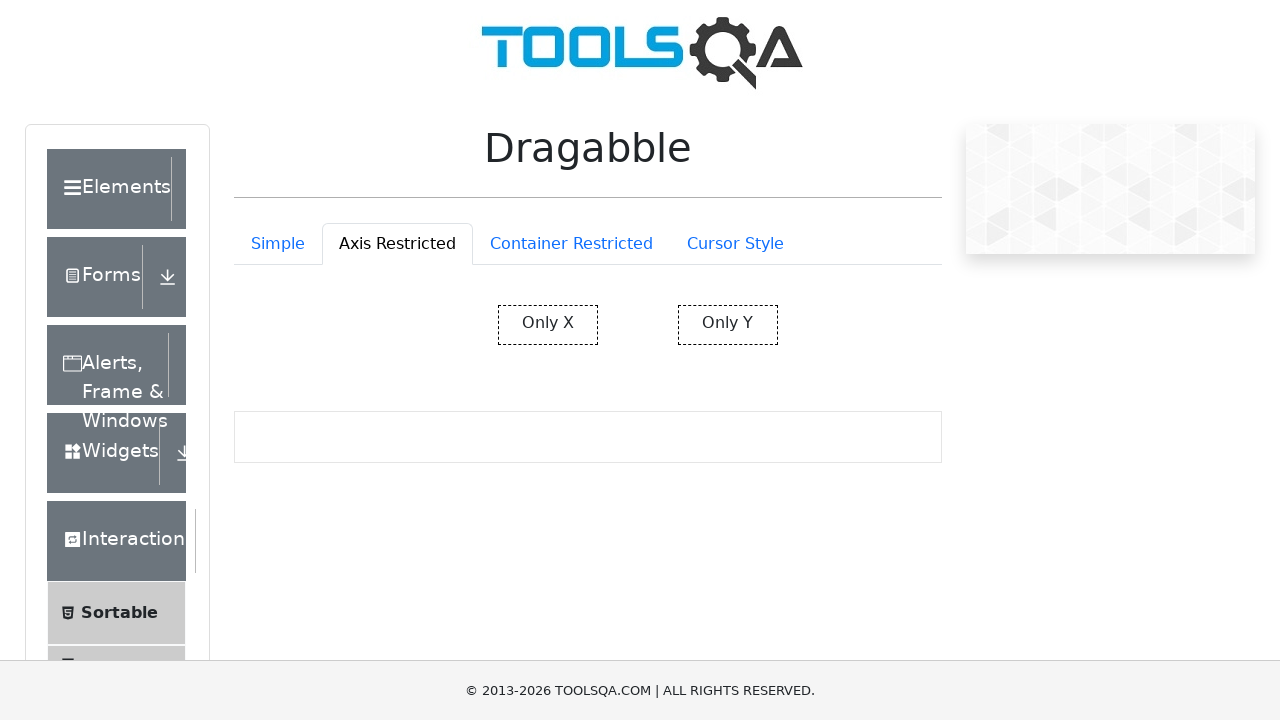

Moved mouse to center of Y-axis restricted element at (728, 325)
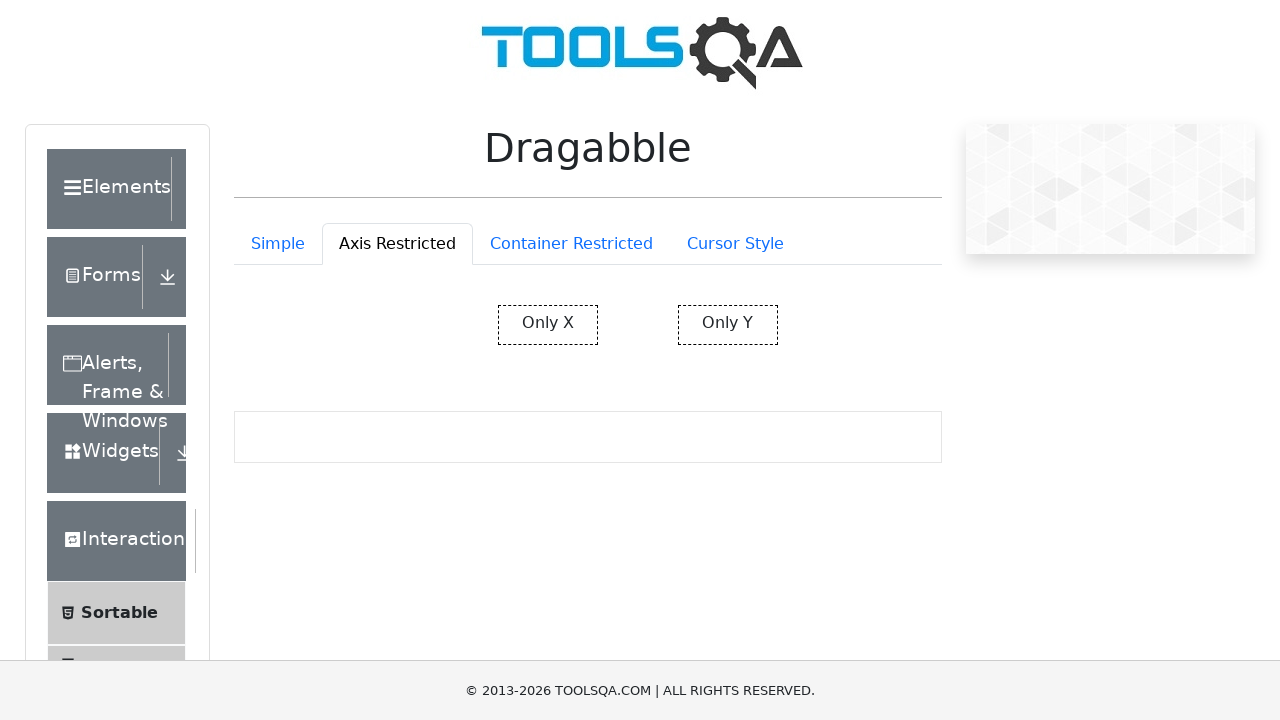

Pressed mouse button down on Y-axis restricted element at (728, 325)
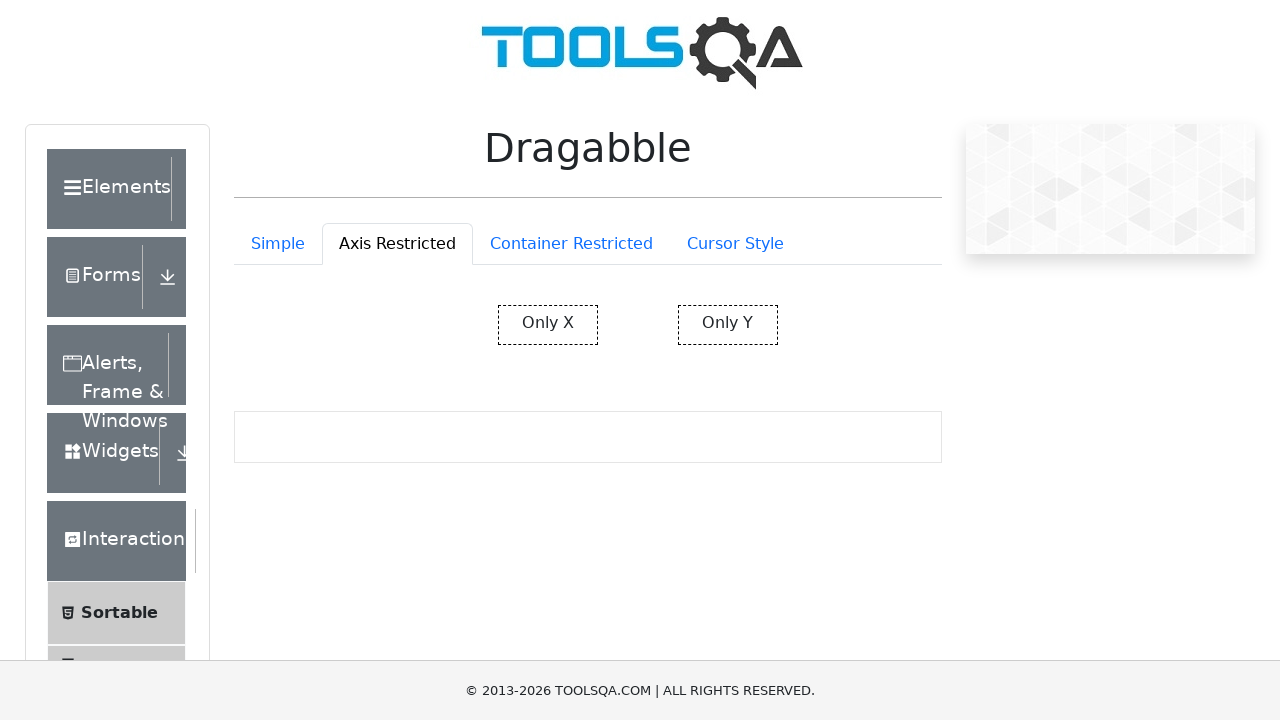

Dragged Y-axis restricted element (attempted X movement should be ignored) at (828, 375)
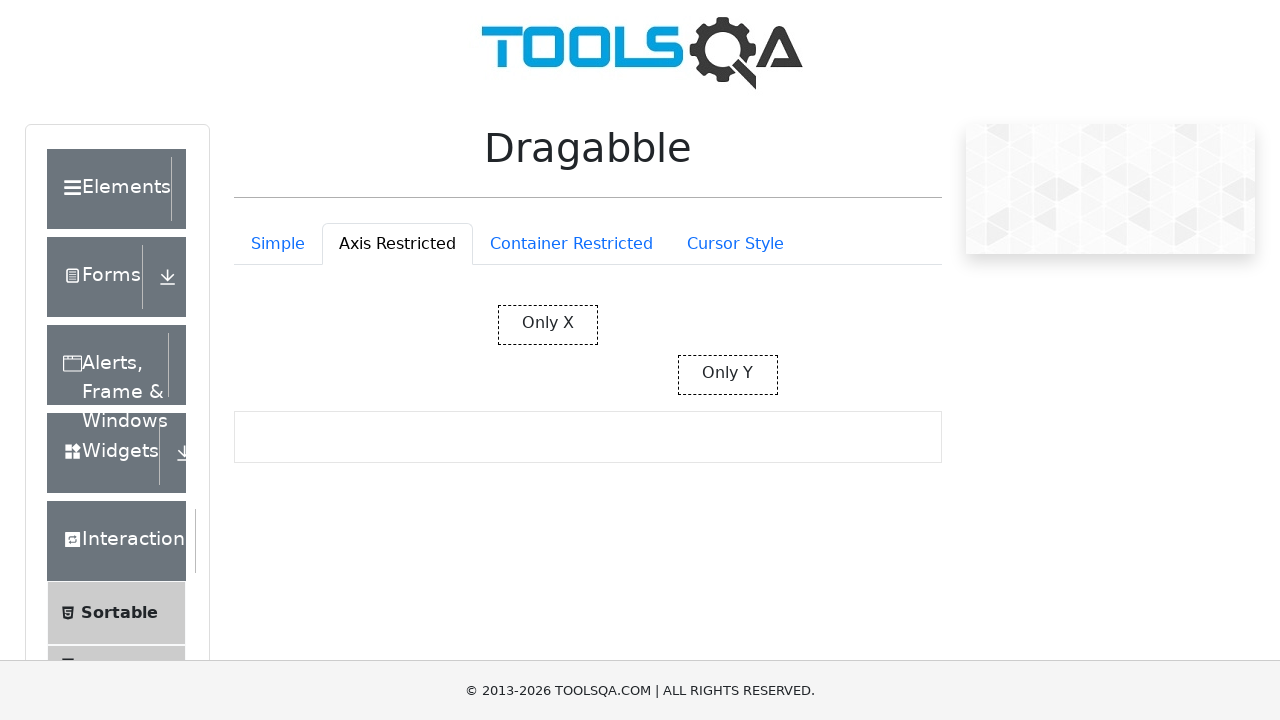

Released mouse button after dragging Y-axis restricted element at (828, 375)
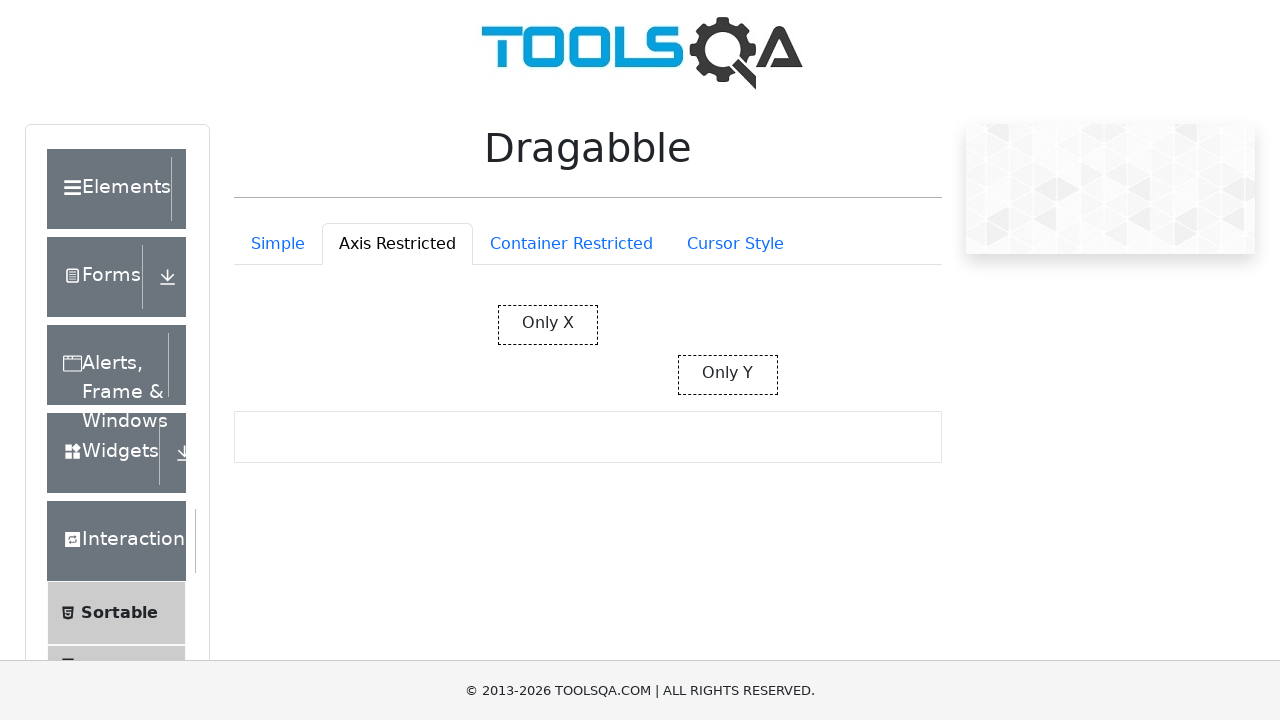

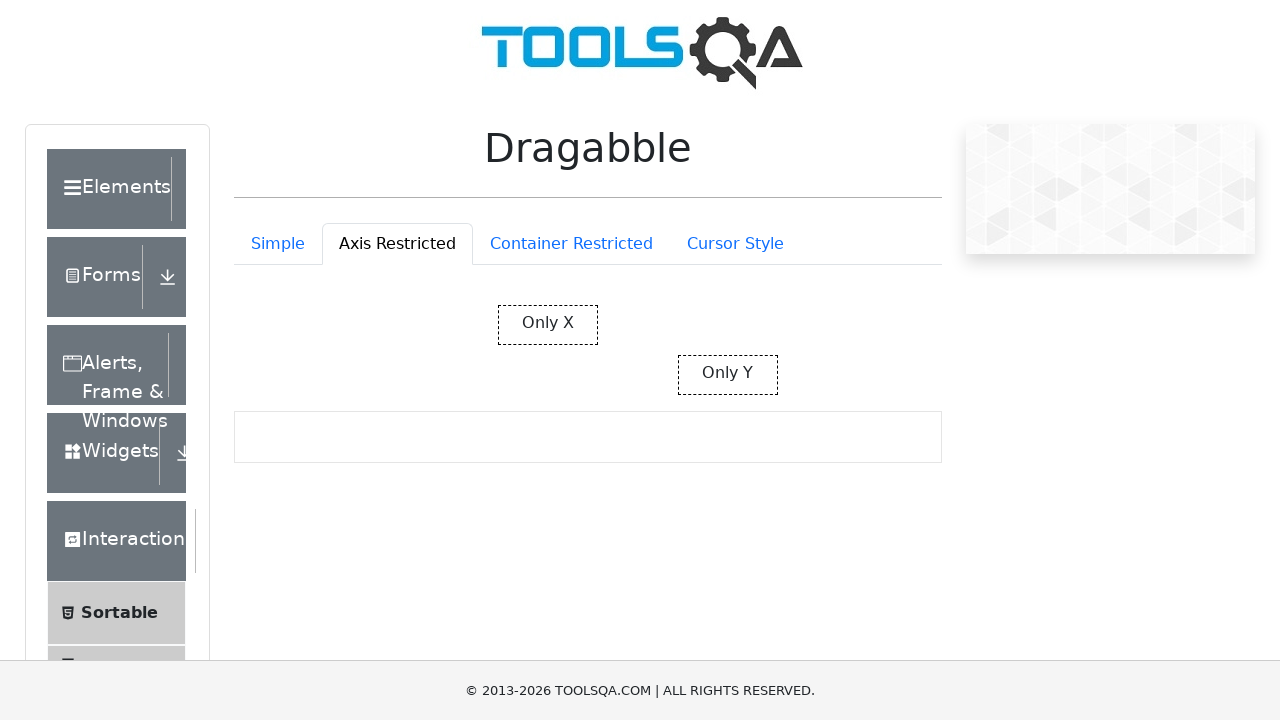